Tests clearing the complete state of all items by checking and unchecking the toggle all checkbox

Starting URL: https://demo.playwright.dev/todomvc

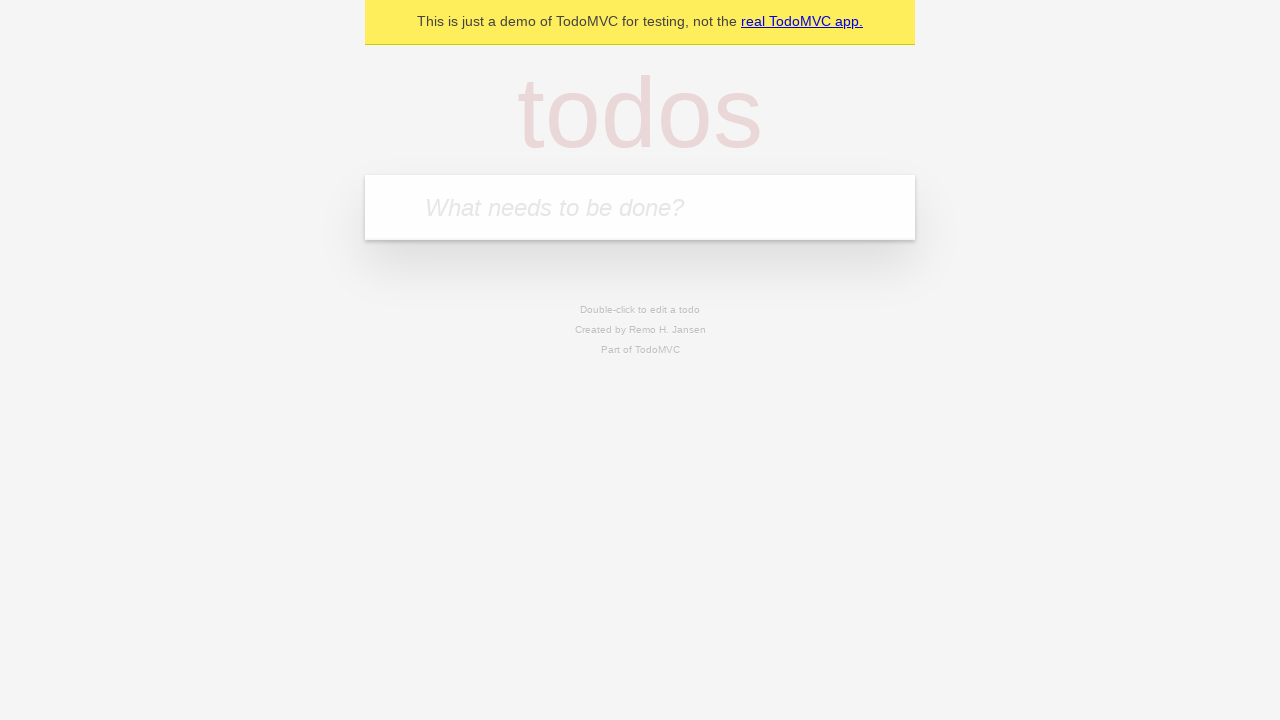

Filled todo input with 'buy some cheese' on internal:attr=[placeholder="What needs to be done?"i]
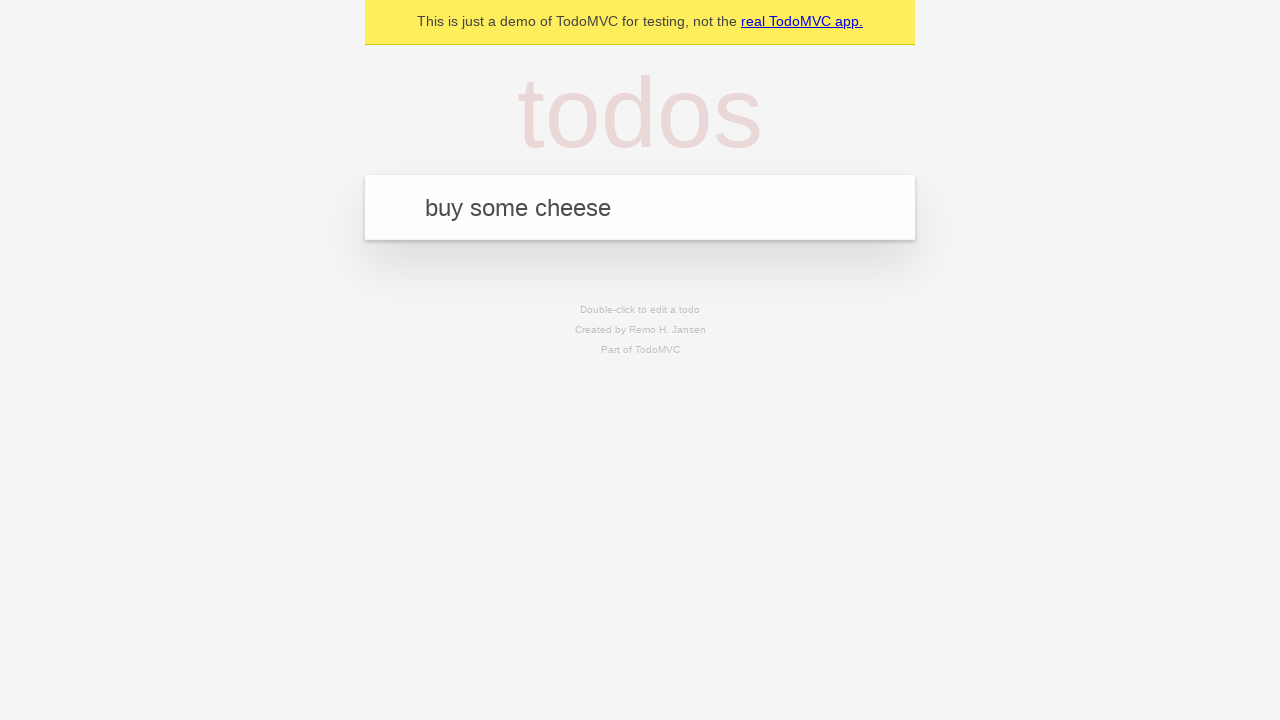

Pressed Enter to create first todo item on internal:attr=[placeholder="What needs to be done?"i]
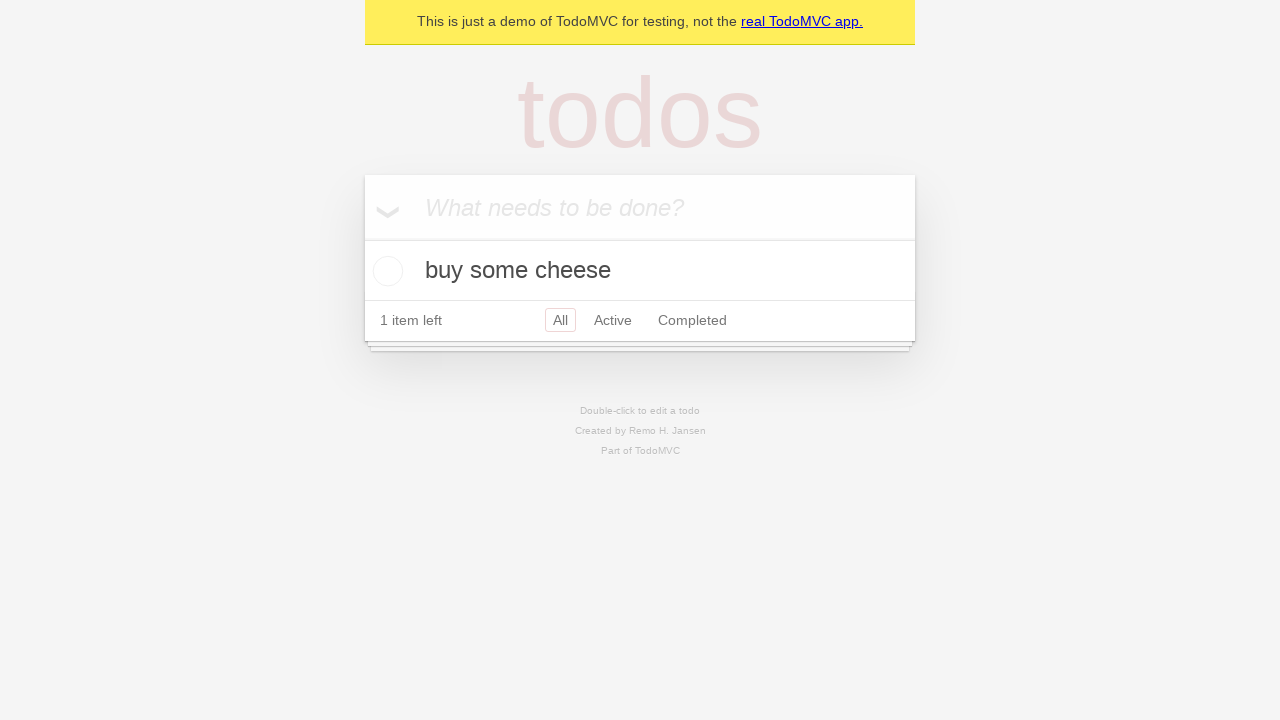

Filled todo input with 'feed the cat' on internal:attr=[placeholder="What needs to be done?"i]
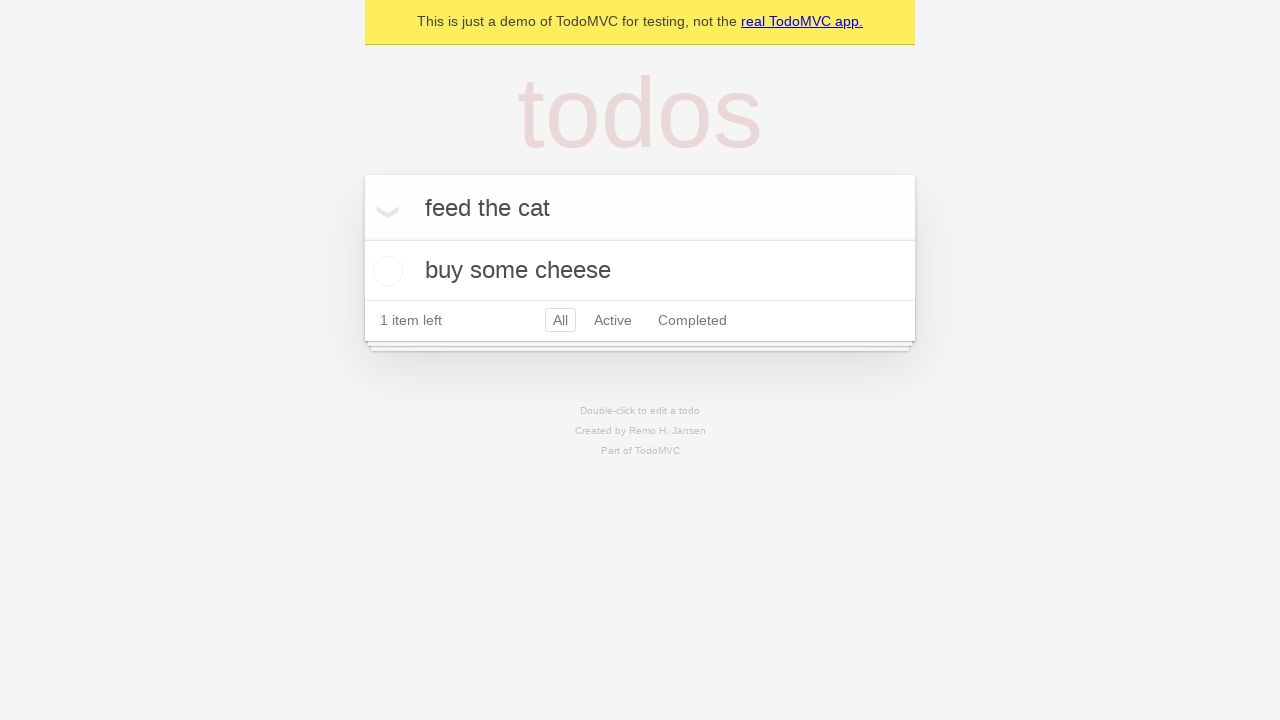

Pressed Enter to create second todo item on internal:attr=[placeholder="What needs to be done?"i]
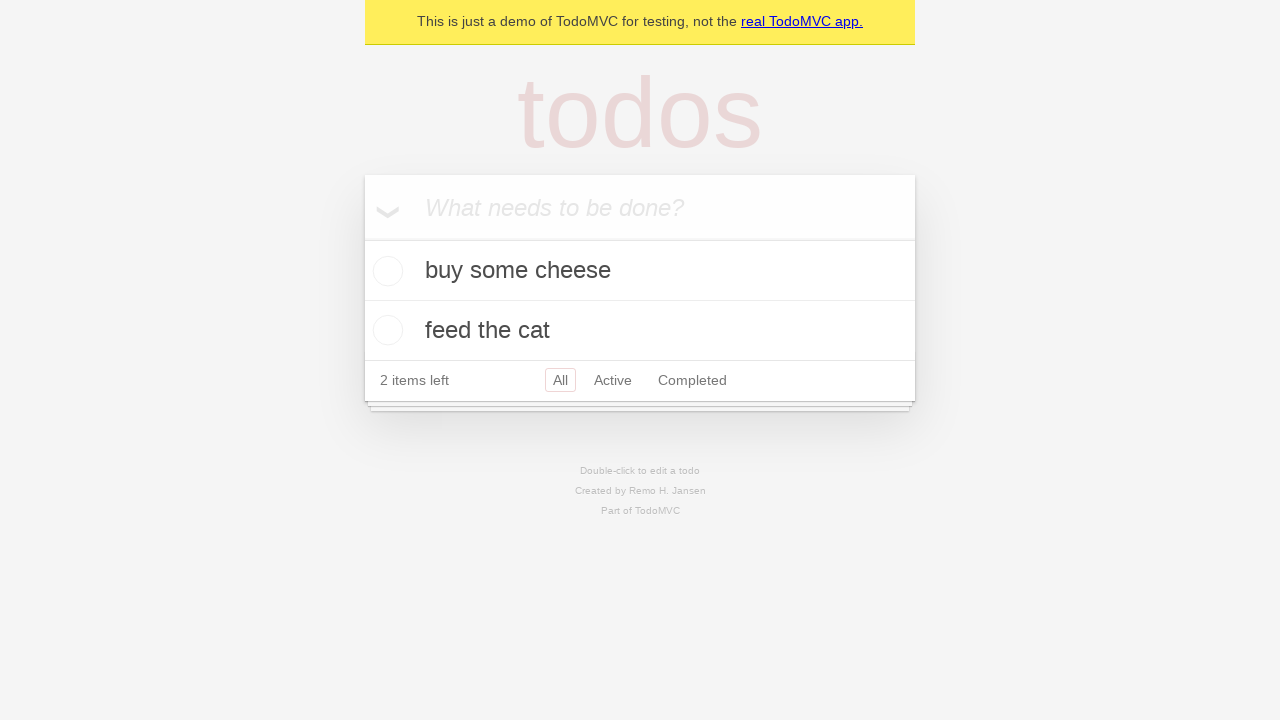

Filled todo input with 'book a doctors appointment' on internal:attr=[placeholder="What needs to be done?"i]
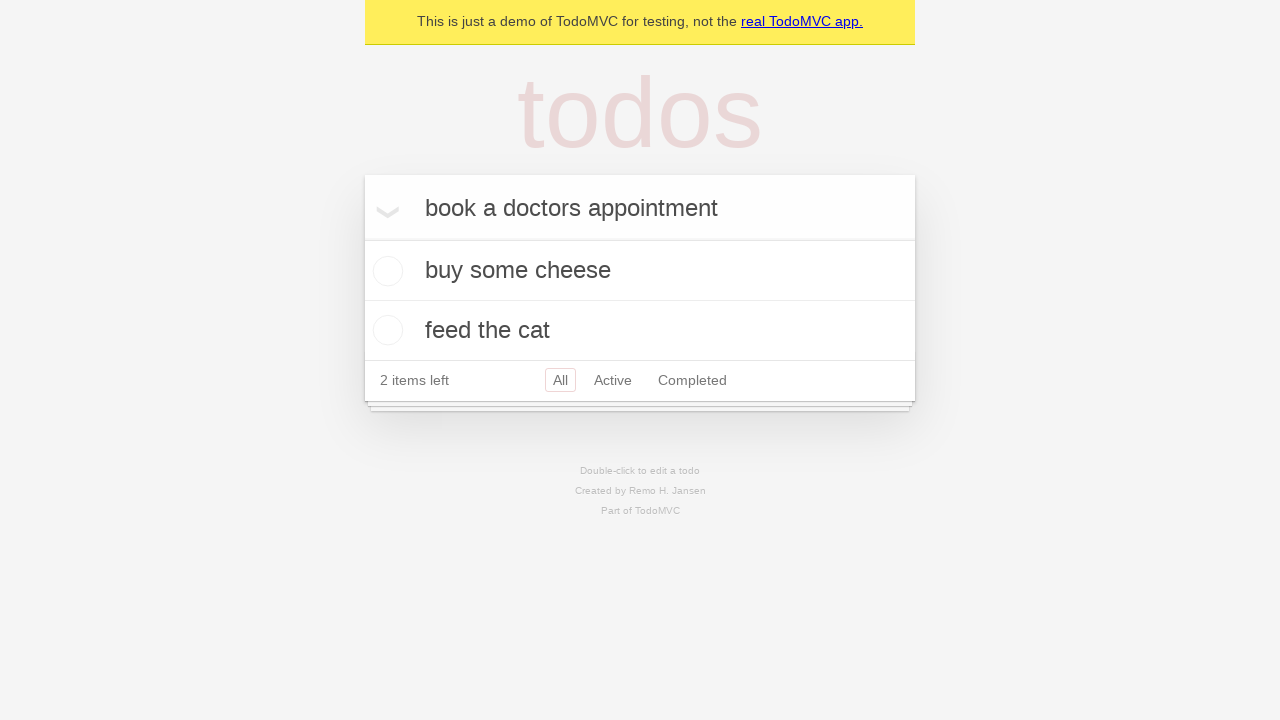

Pressed Enter to create third todo item on internal:attr=[placeholder="What needs to be done?"i]
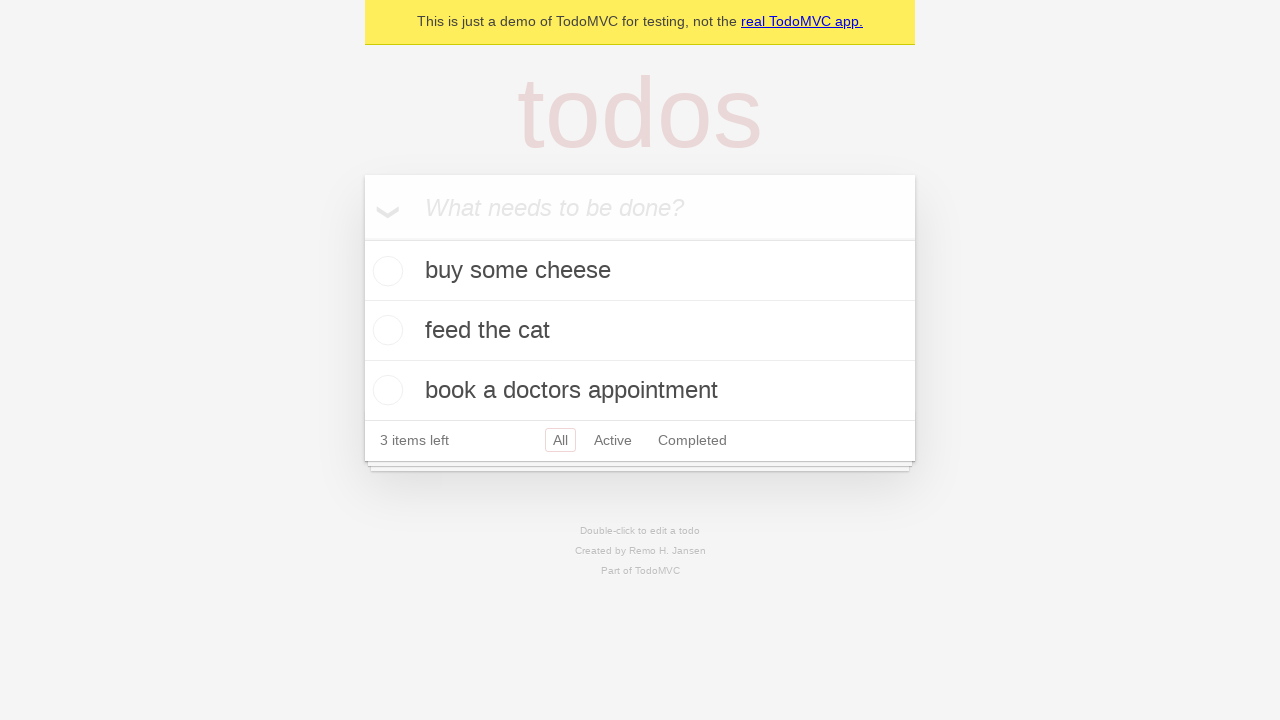

Clicked toggle all checkbox to mark all items as complete at (362, 238) on internal:label="Mark all as complete"i
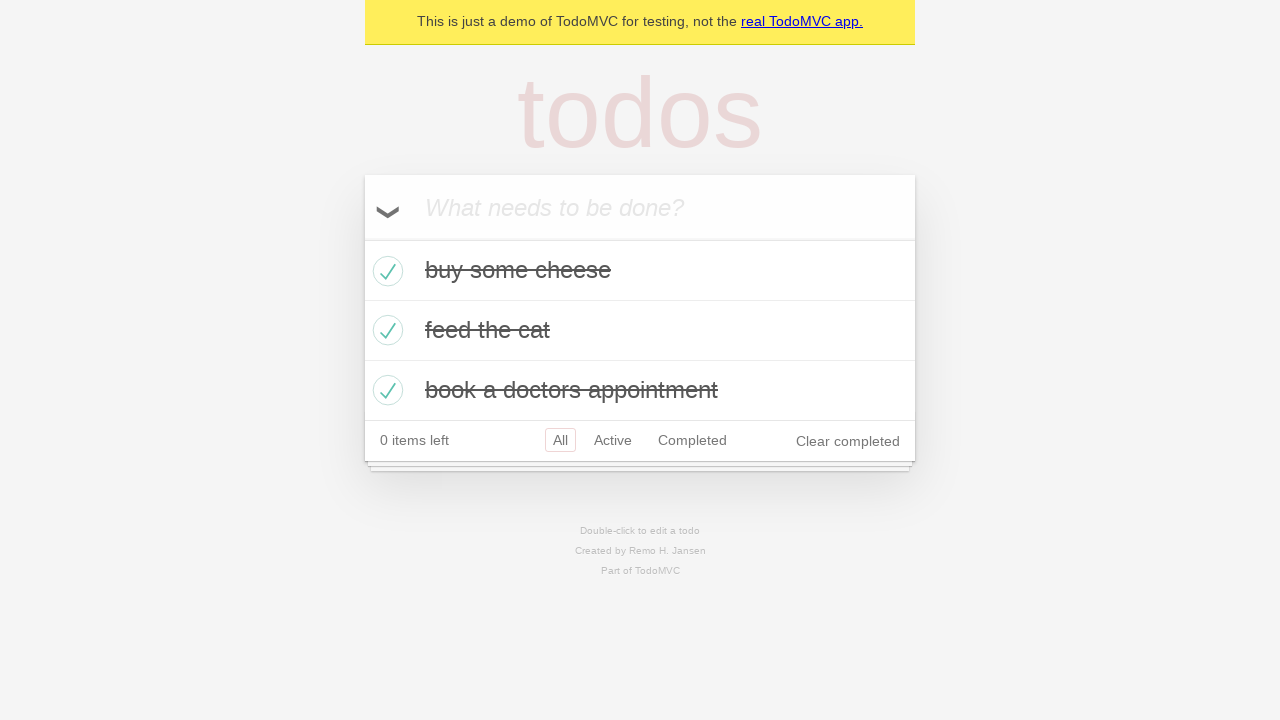

Unchecked toggle all checkbox to clear complete state of all items at (362, 238) on internal:label="Mark all as complete"i
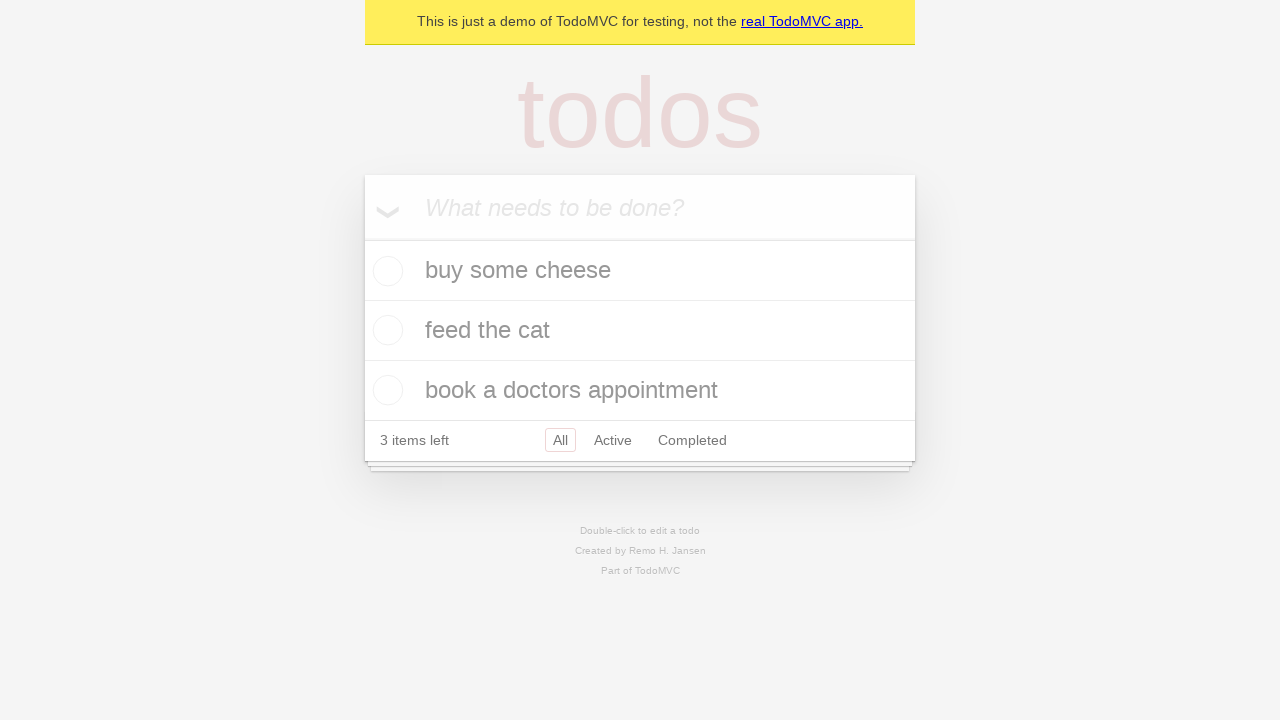

Waited for unchecked state to settle
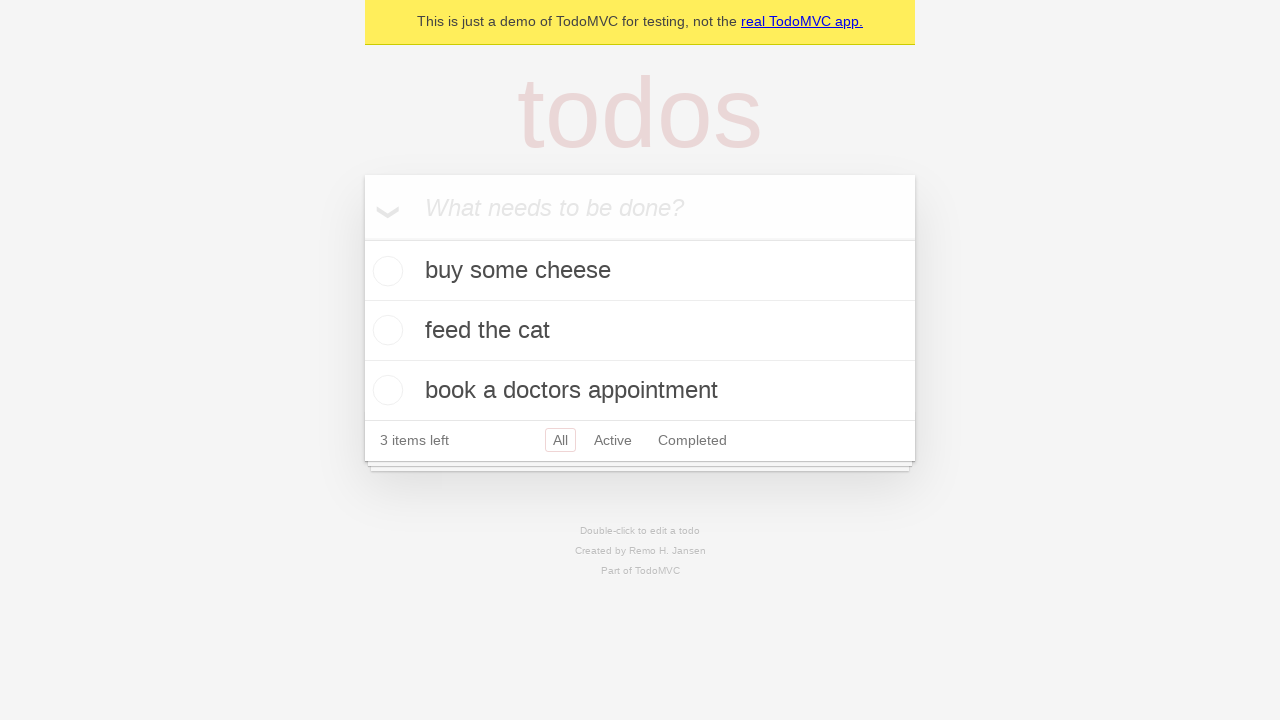

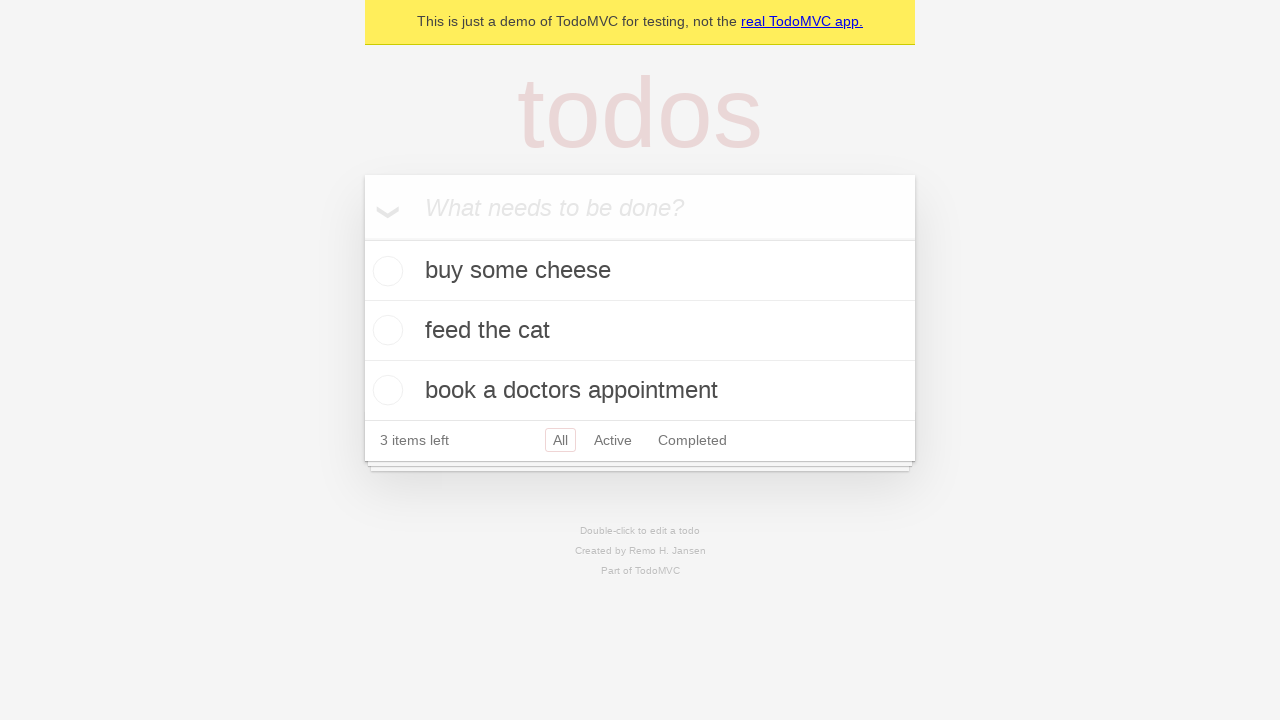